Tests basic division operation by calculating 10 / 2 and verifying the result equals 5

Starting URL: https://testsheepnz.github.io/BasicCalculator.html

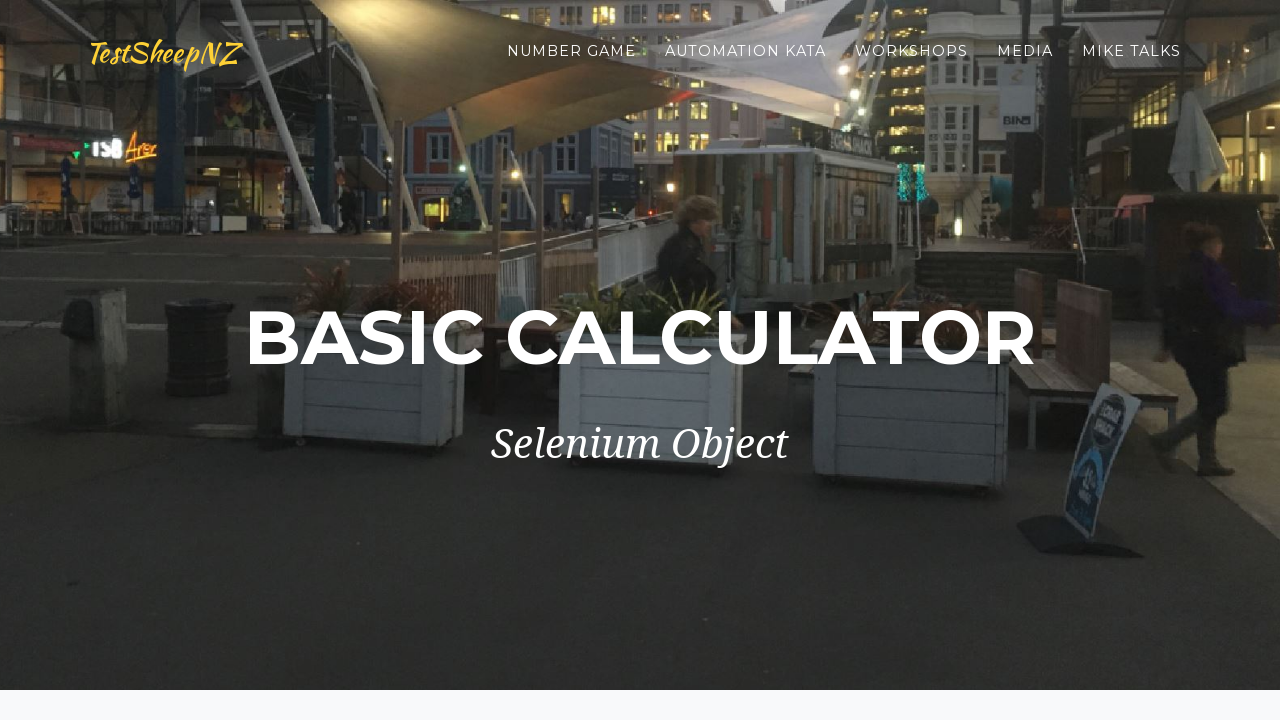

Filled first number field with '10' on #number1Field
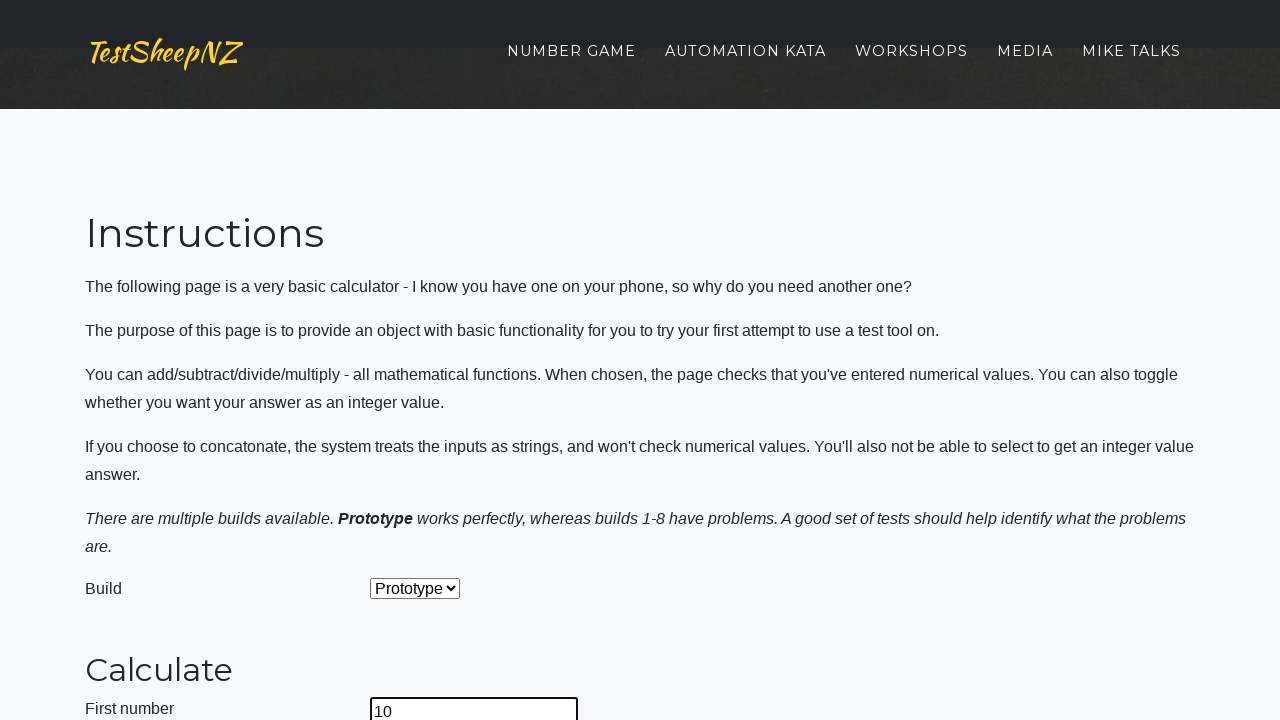

Filled second number field with '2' on #number2Field
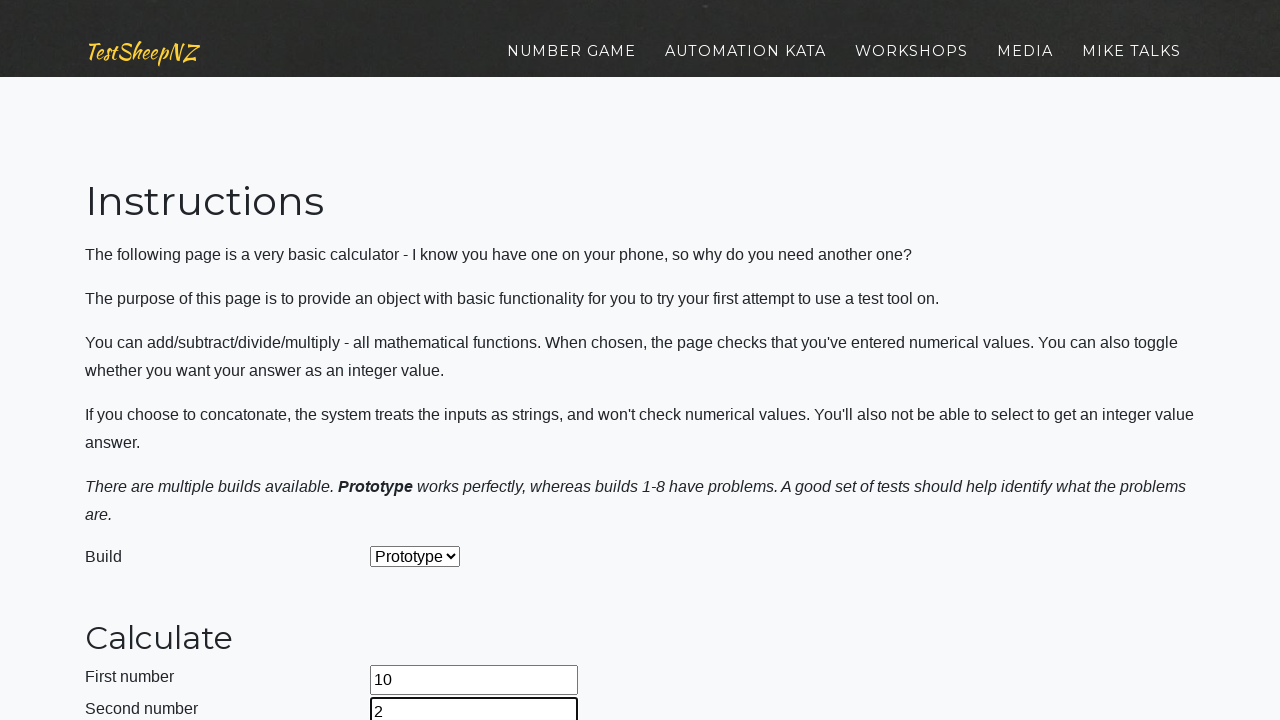

Selected 'Divide' operation from dropdown on #selectOperationDropdown
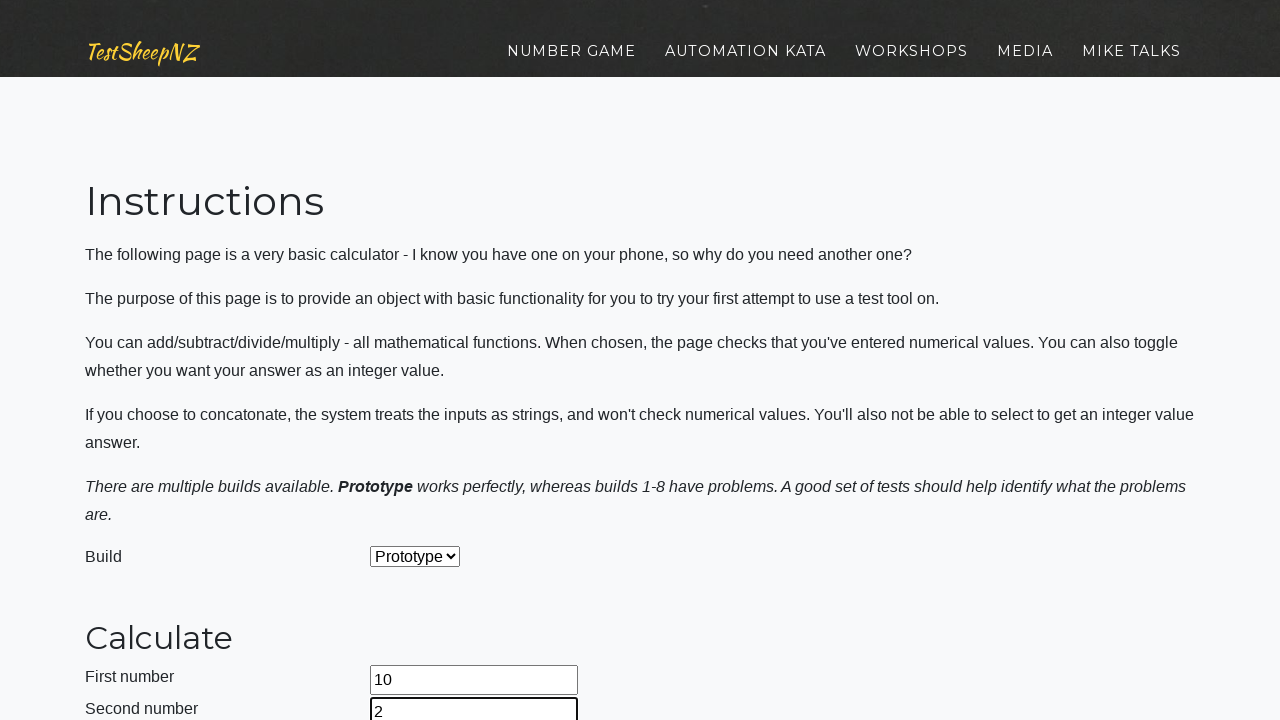

Clicked calculate button at (422, 361) on #calculateButton
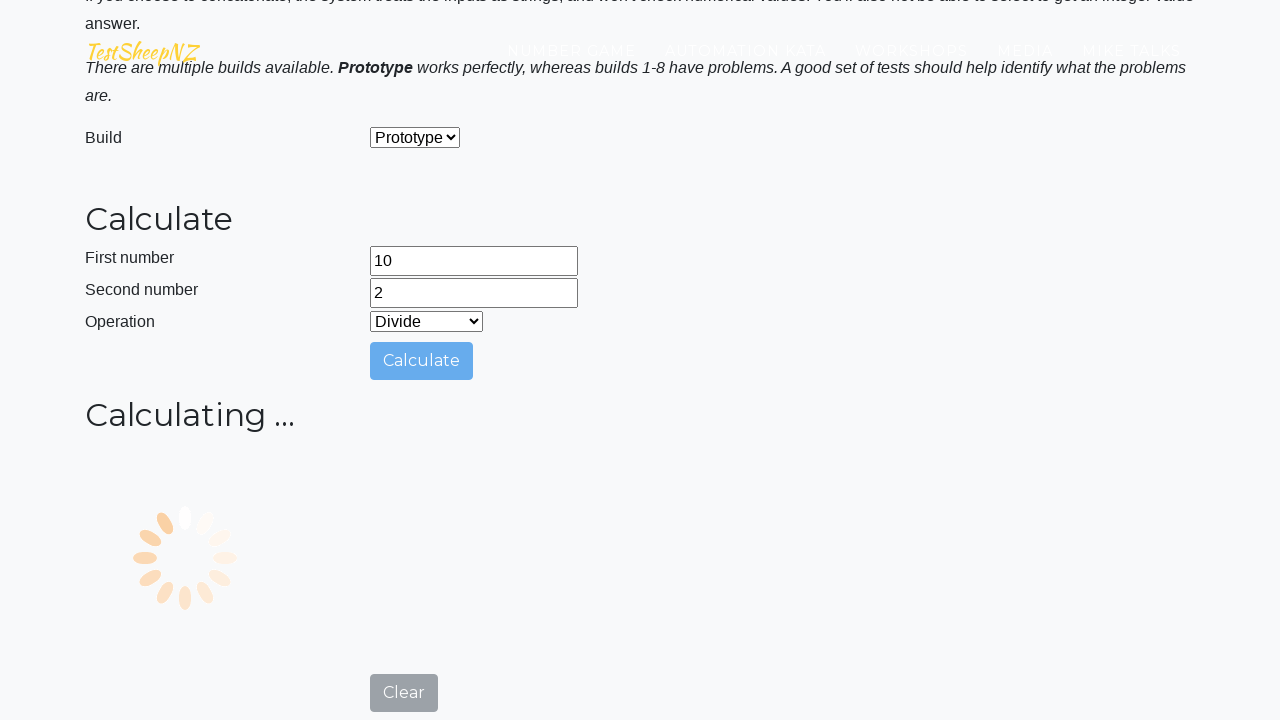

Result field appeared with answer
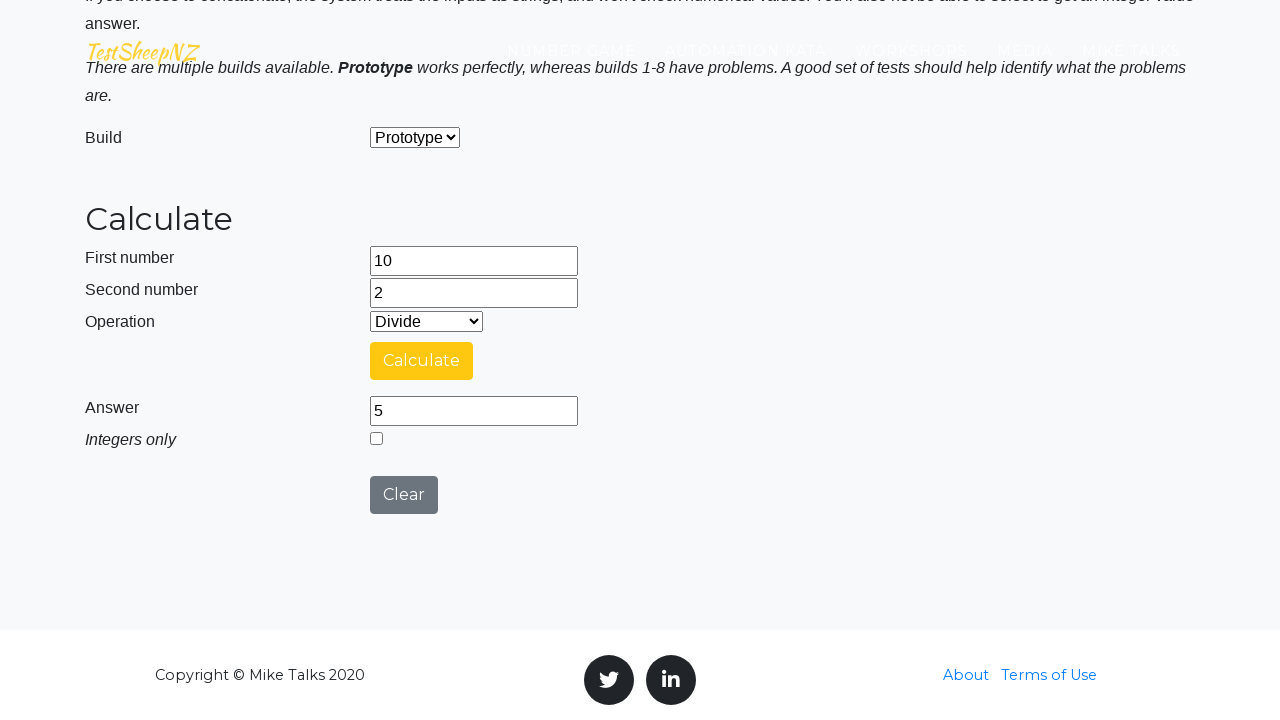

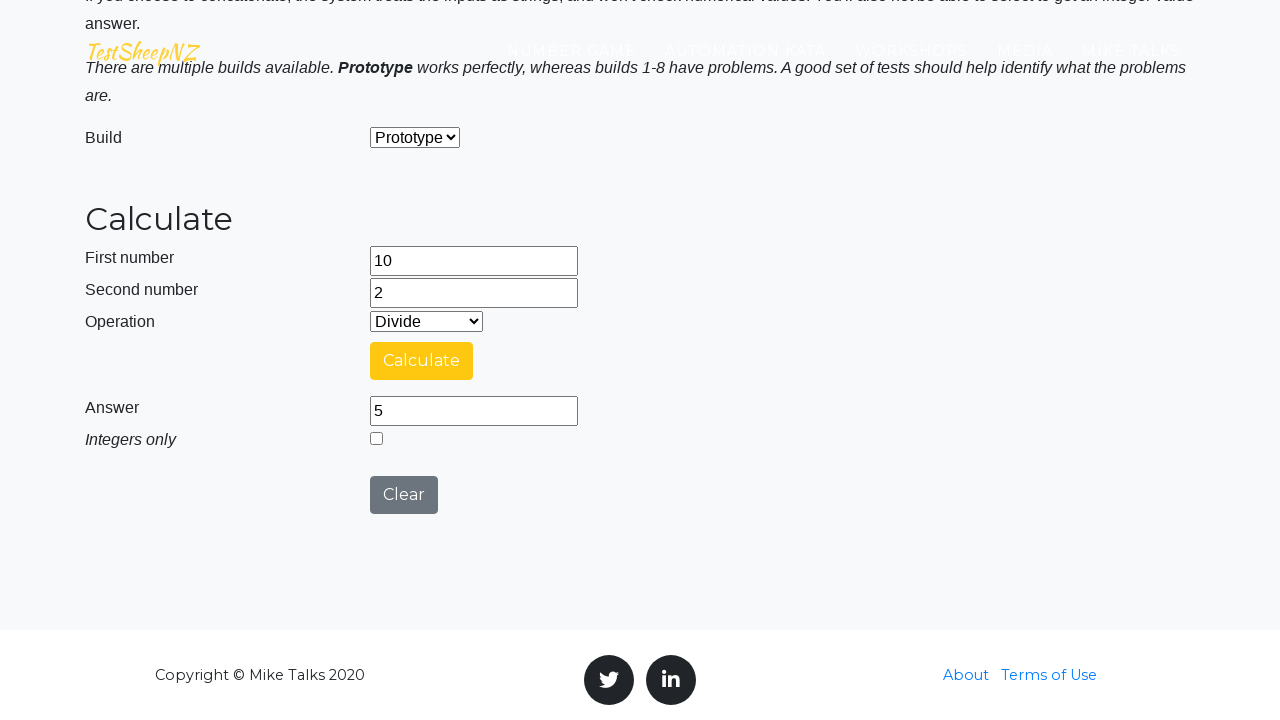